Tests checkbox functionality by clicking on two checkboxes to change their selection state

Starting URL: https://practice.cydeo.com/checkboxes

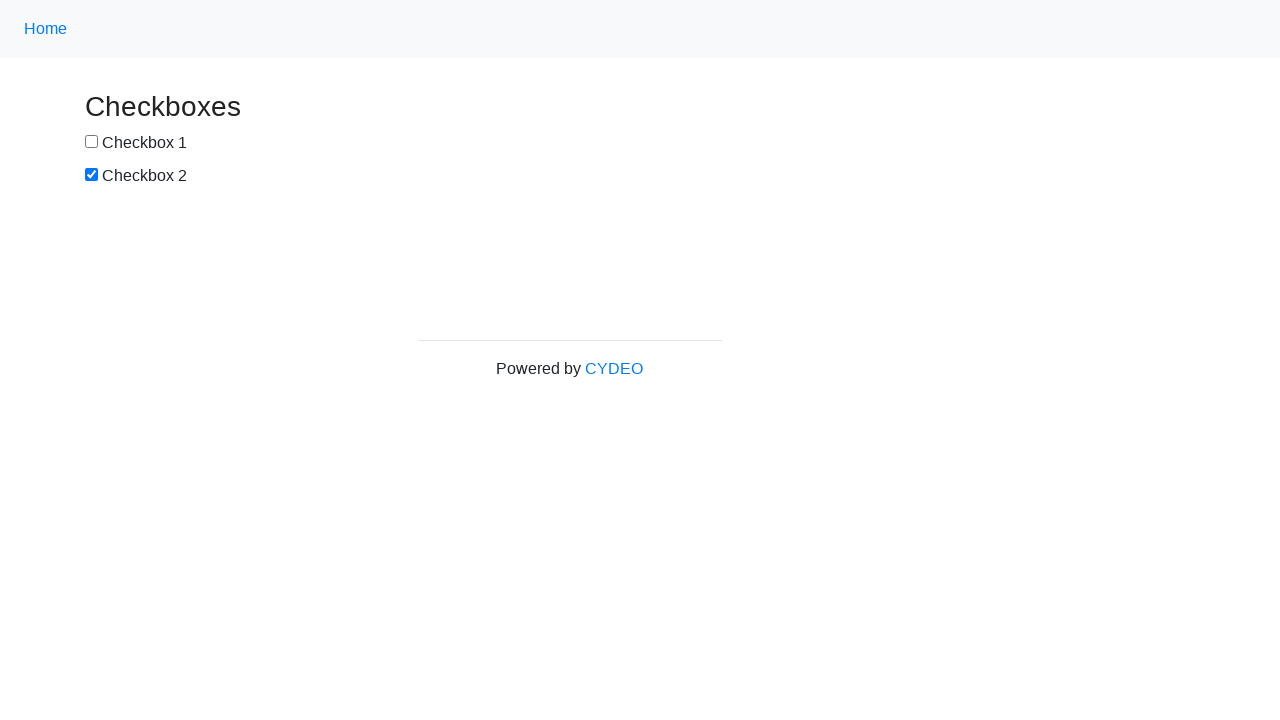

Located checkbox1 element
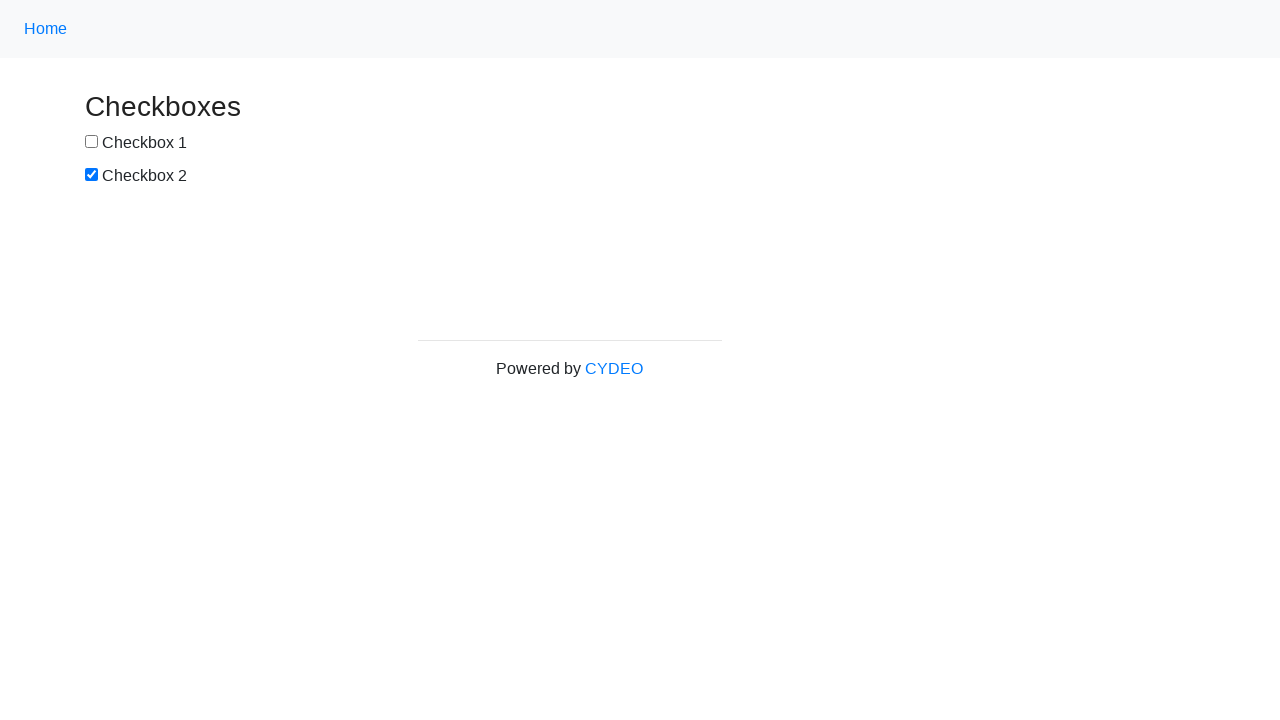

Located checkbox2 element
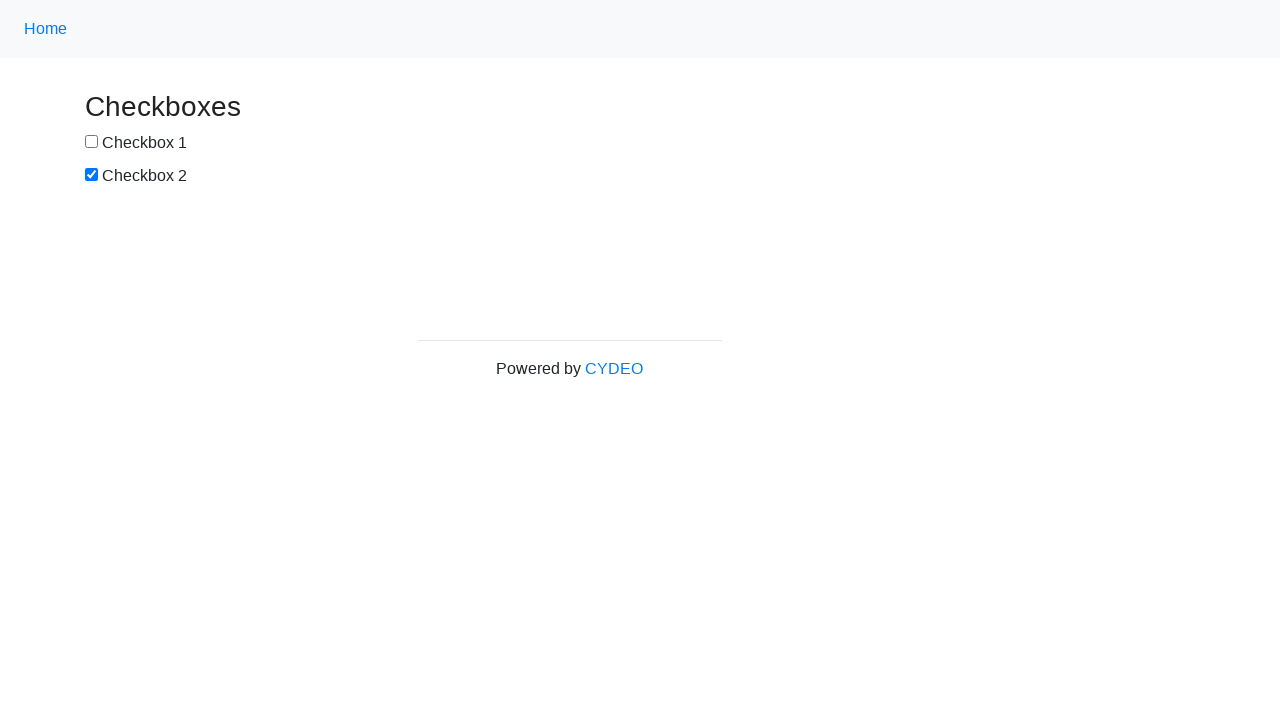

Clicked checkbox1 to select it at (92, 142) on xpath=//input[@name='checkbox1']
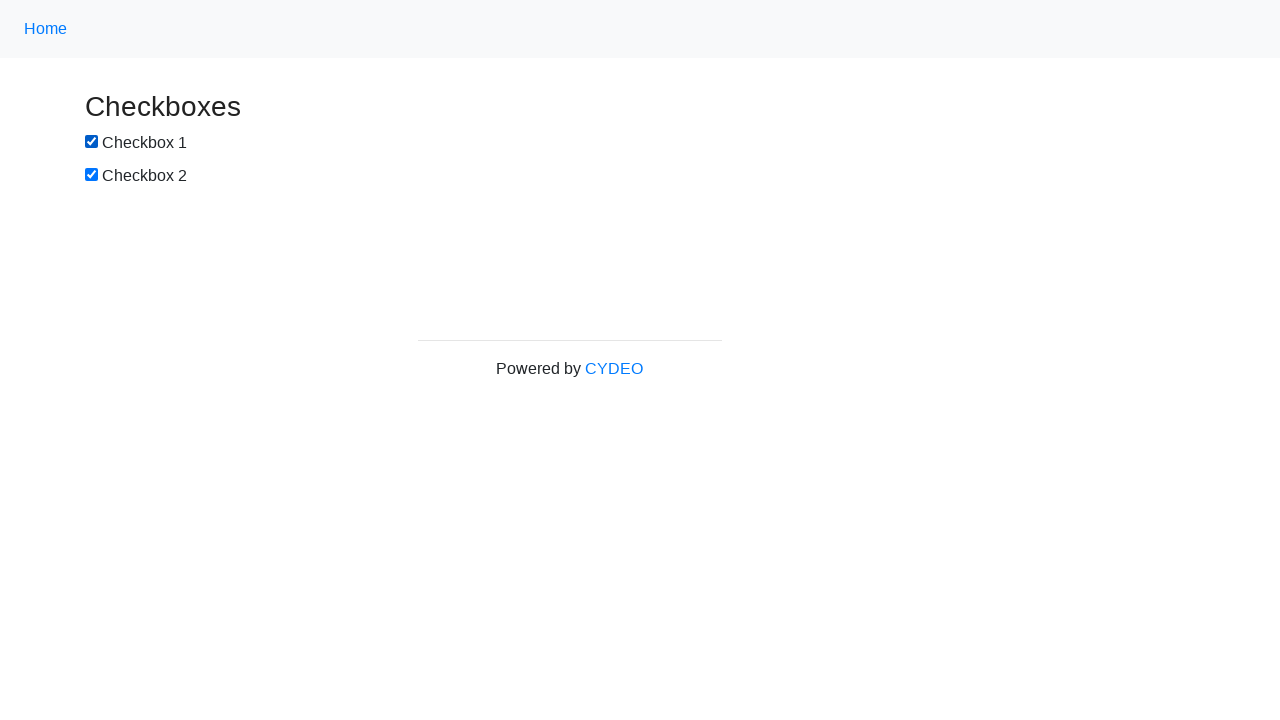

Clicked checkbox2 to deselect it at (92, 175) on xpath=//input[@name='checkbox2']
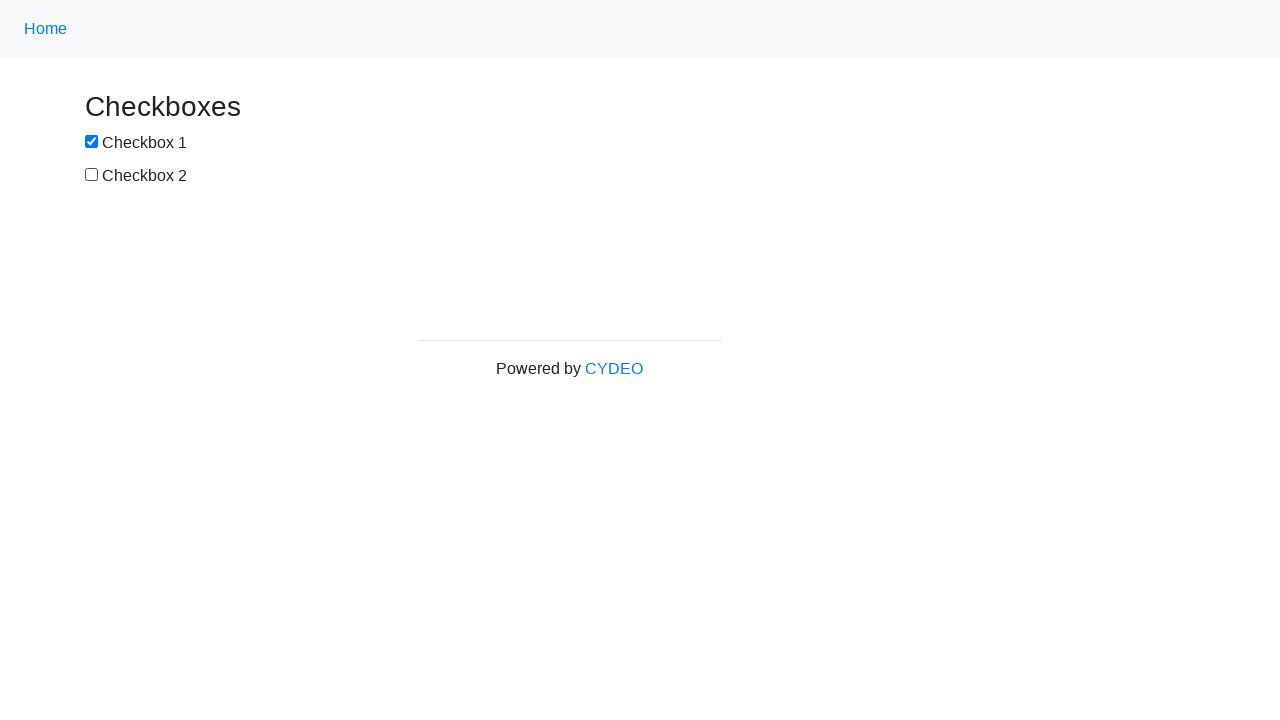

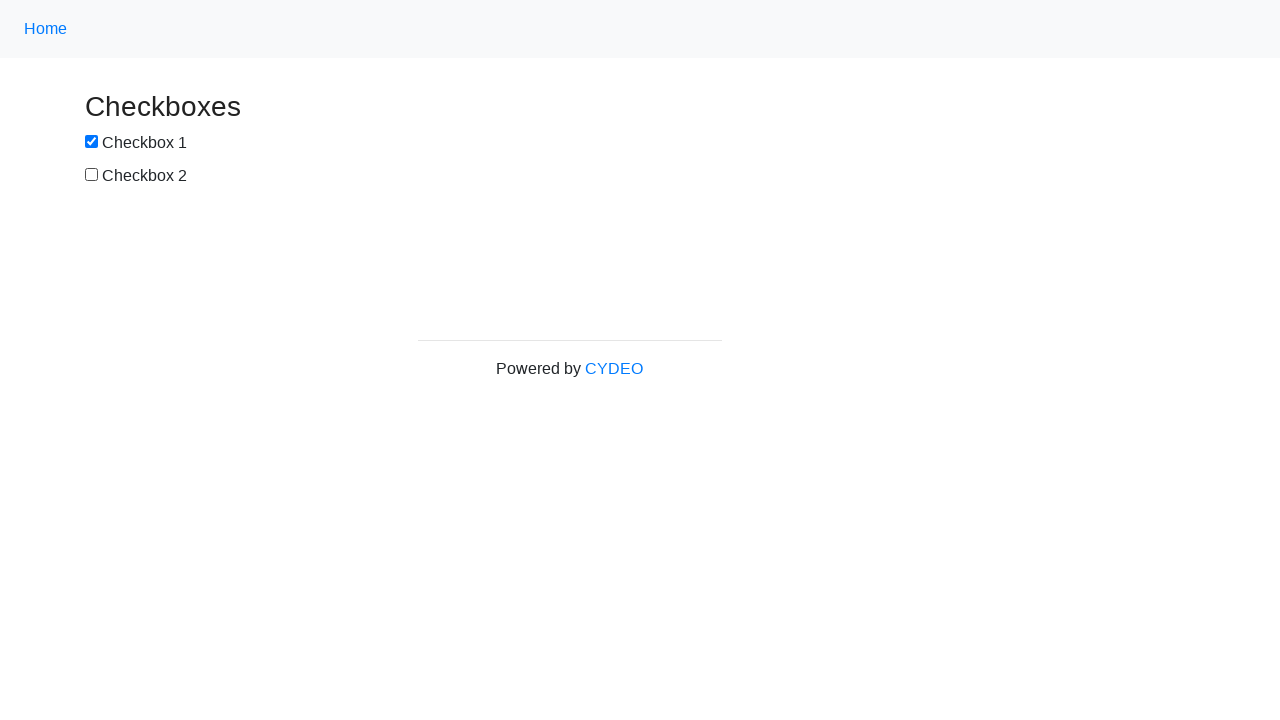